Calculates the sum of two numbers displayed on the page, selects the calculated sum from a dropdown list, and submits the form

Starting URL: https://suninjuly.github.io/selects1.html

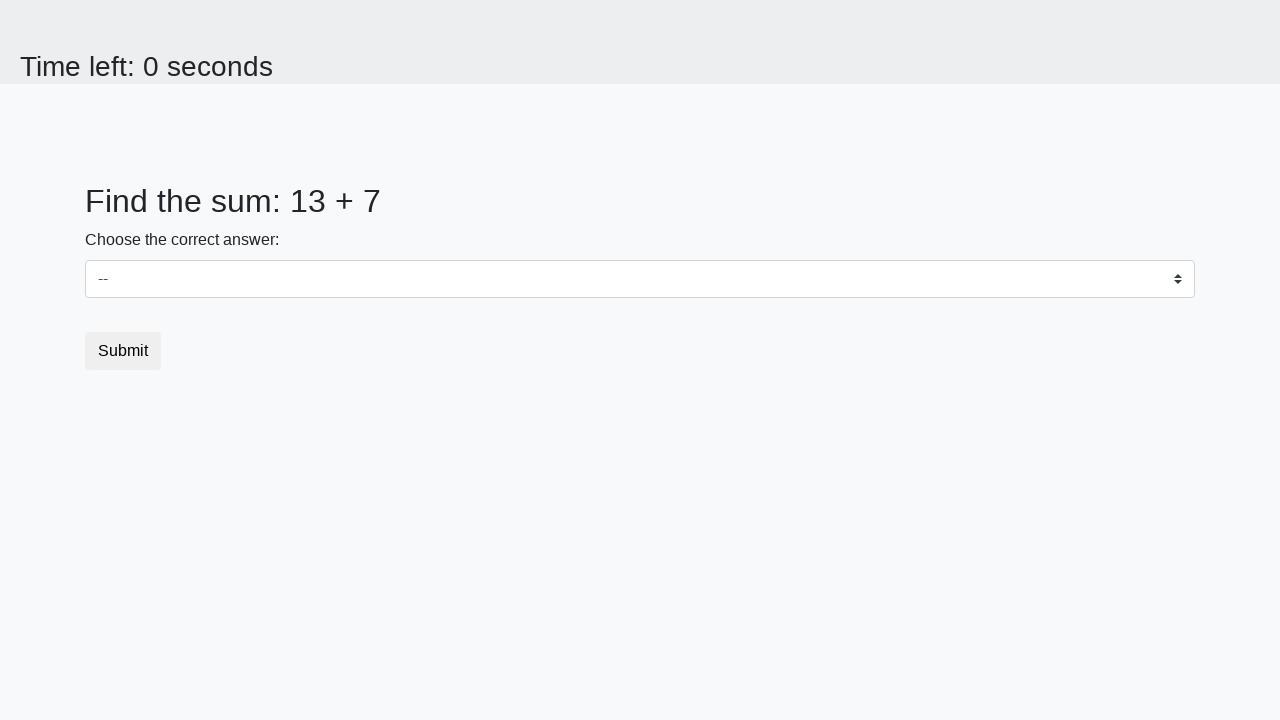

Retrieved first number from #num1 element
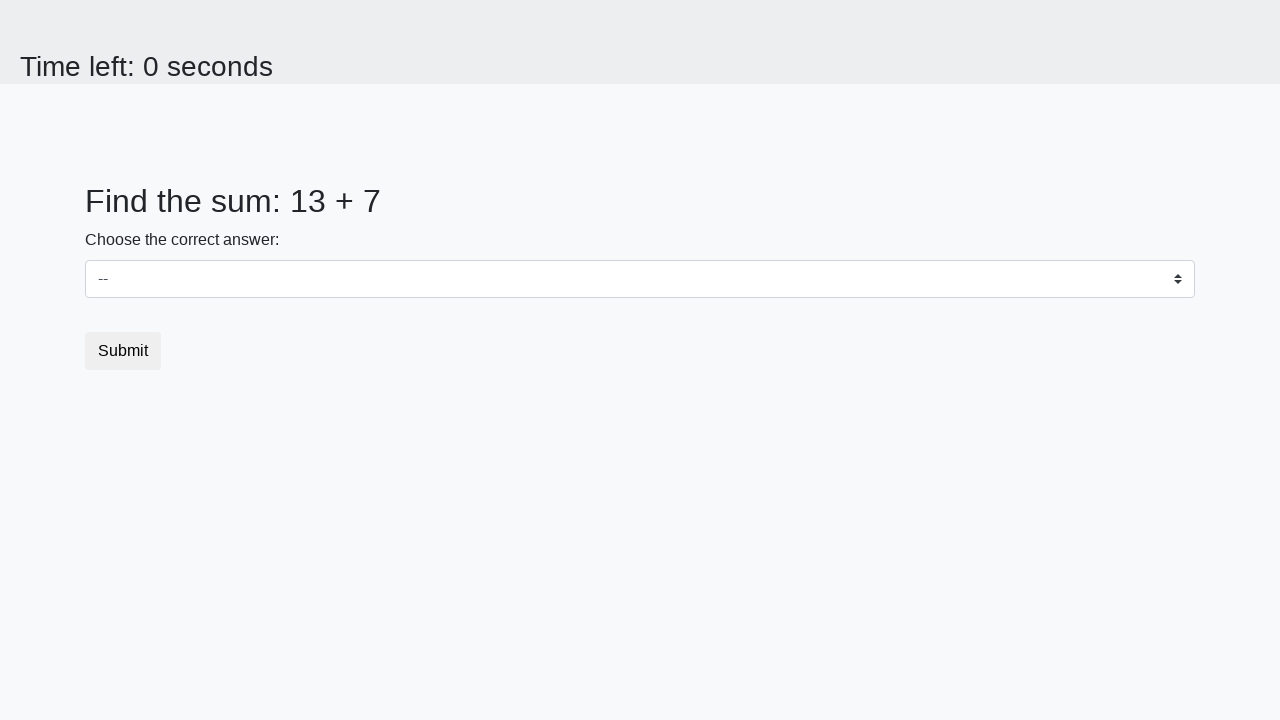

Retrieved second number from #num2 element
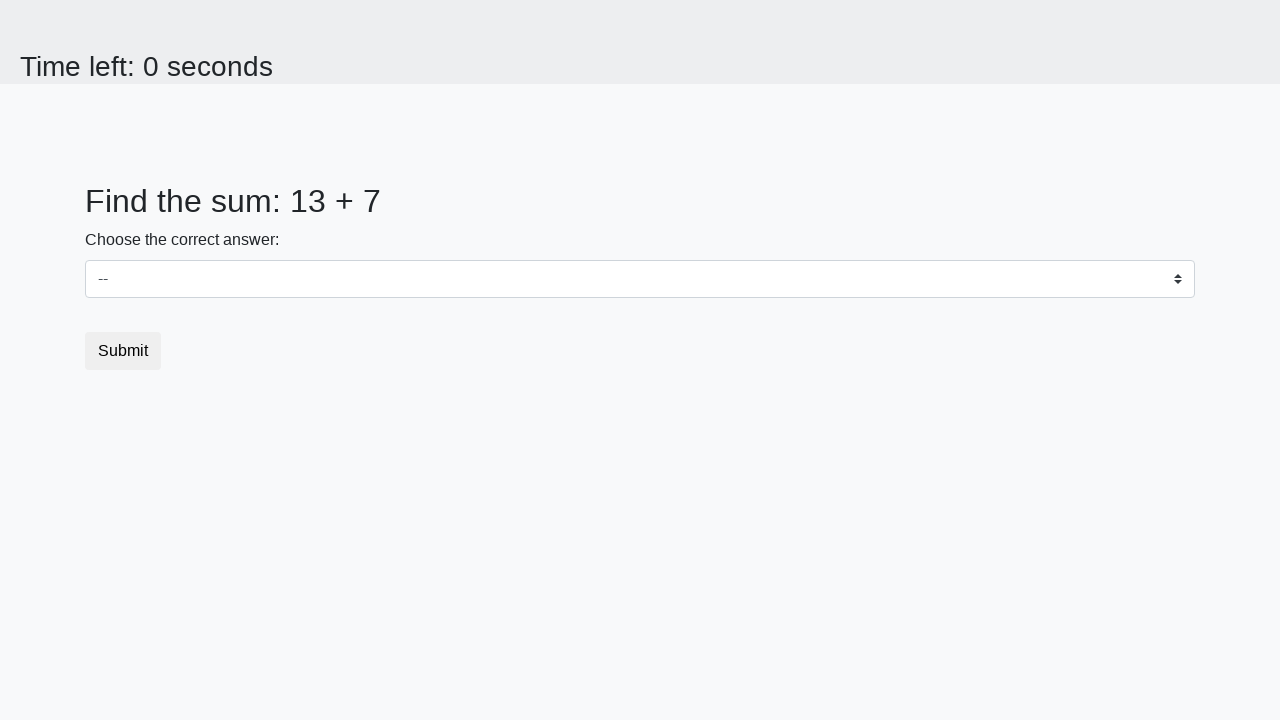

Calculated sum of 13 + 7 = 20
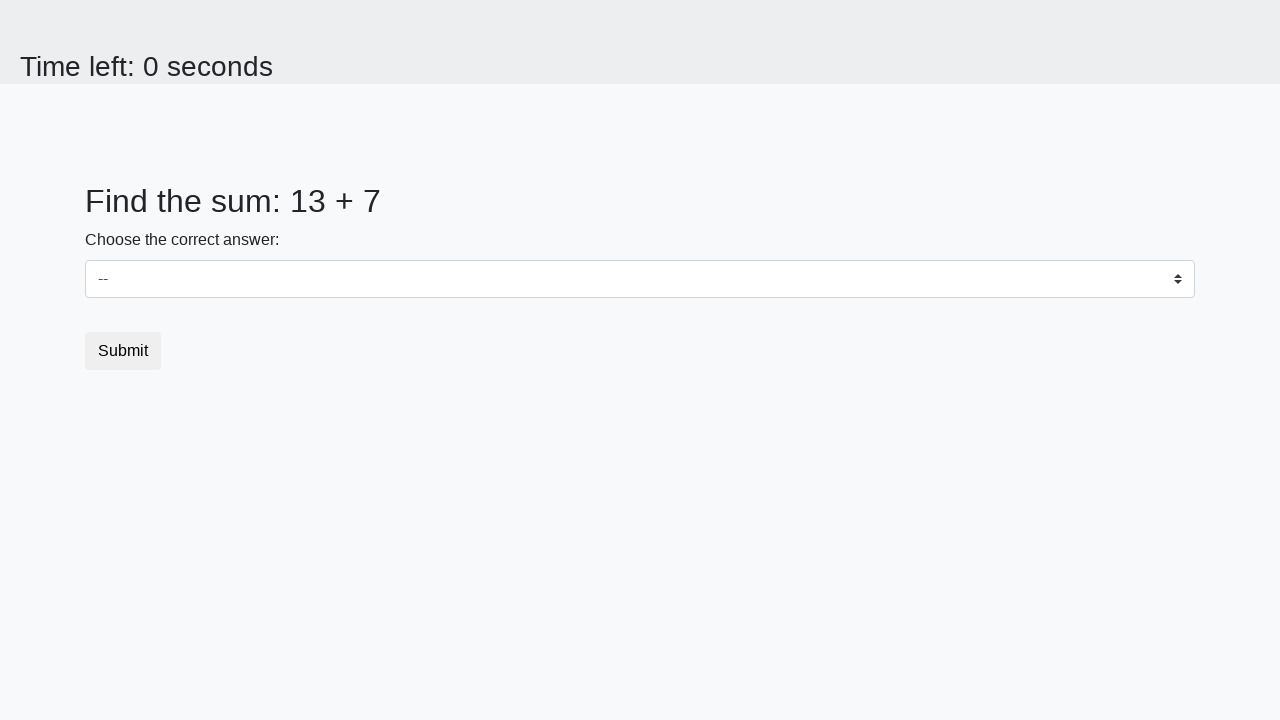

Clicked on dropdown to open it at (640, 279) on #dropdown
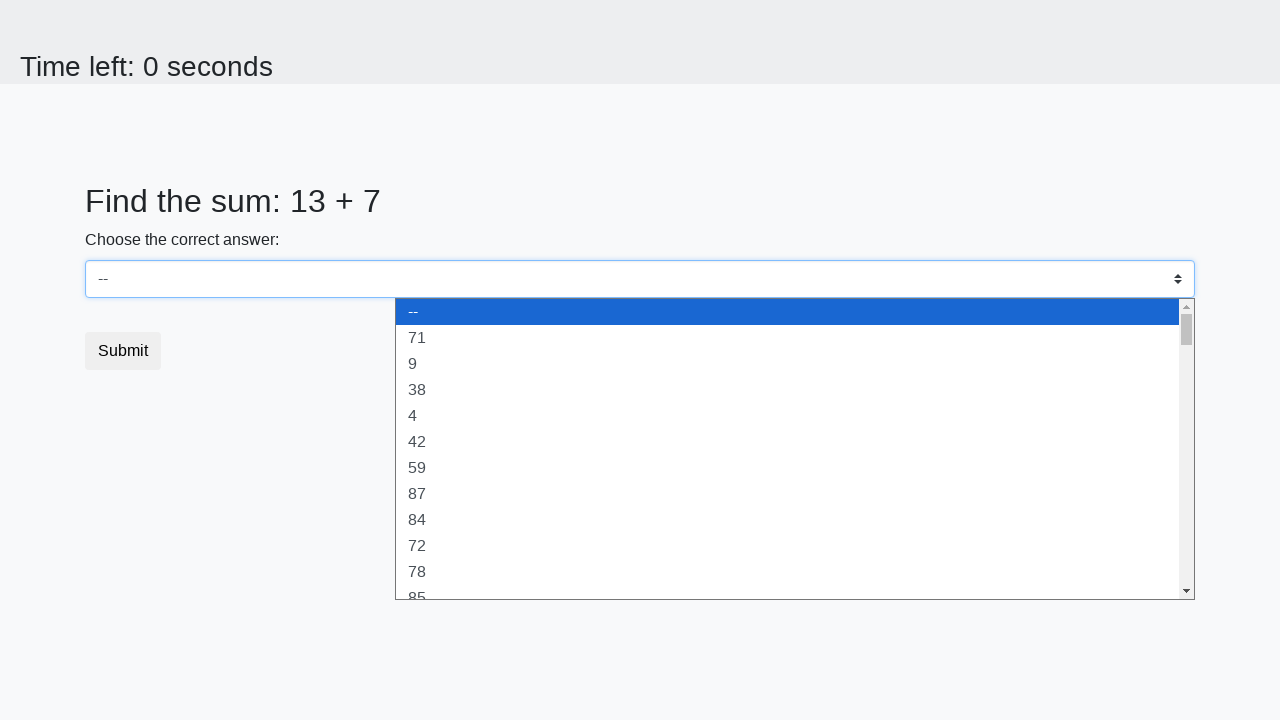

Selected calculated sum '20' from dropdown on #dropdown
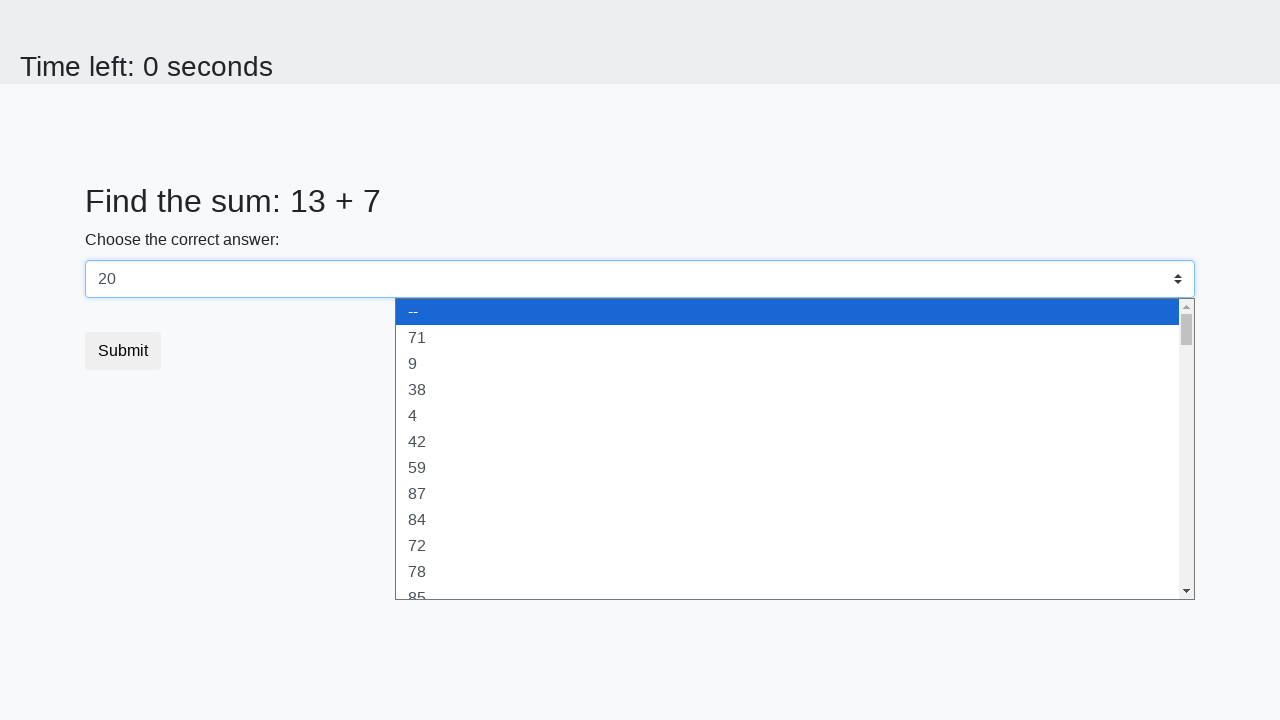

Clicked submit button to submit the form at (123, 351) on [type="submit"]
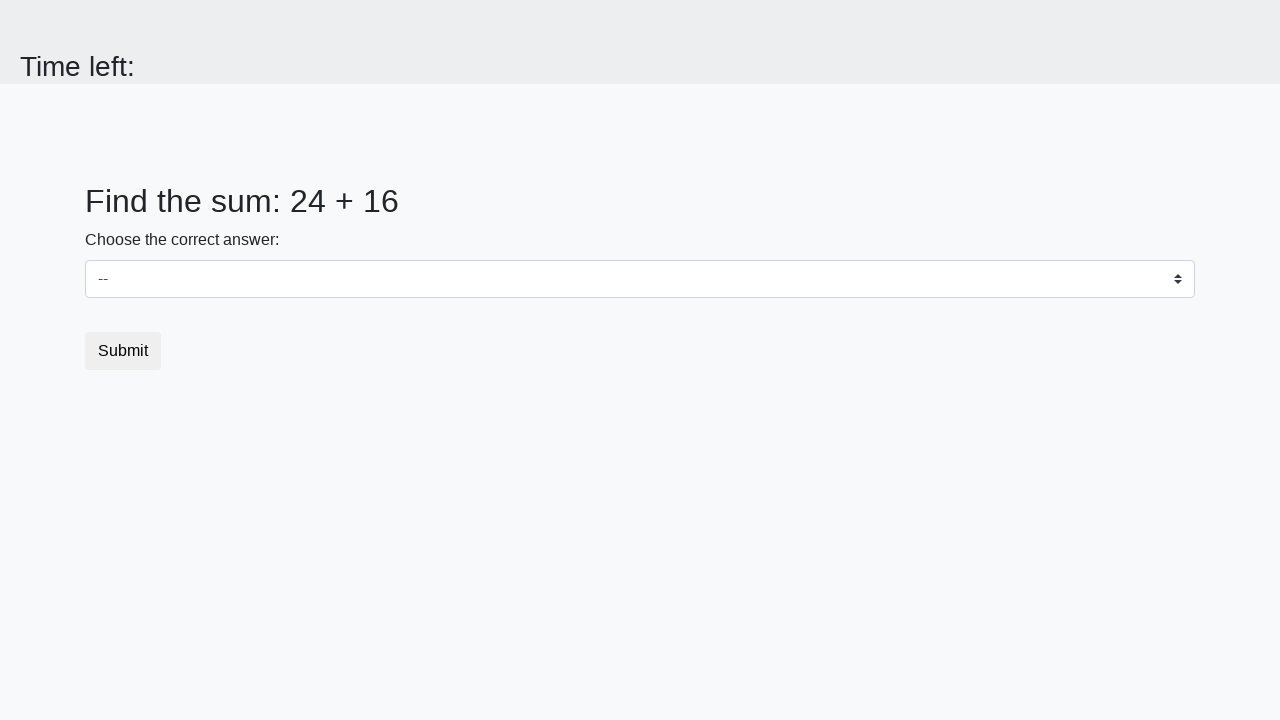

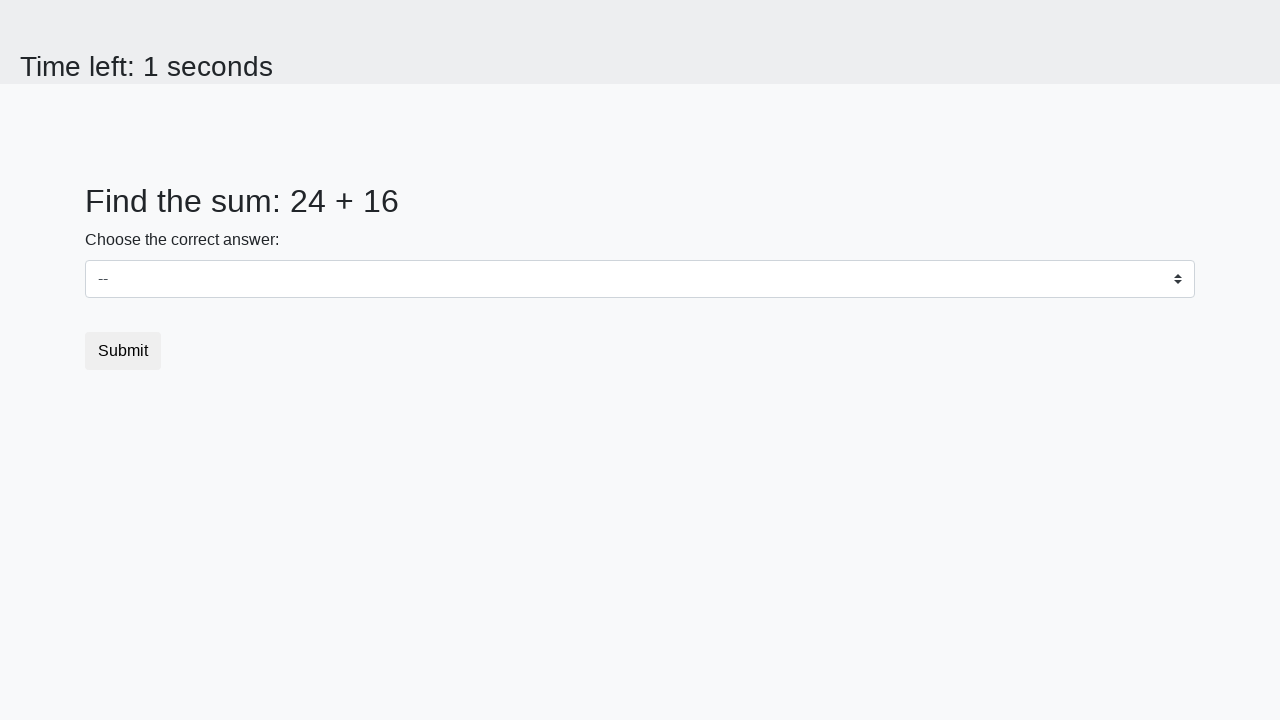